Navigates to a file download page and clicks the download button to initiate a file download

Starting URL: https://demo.automationtesting.in/FileDownload.html

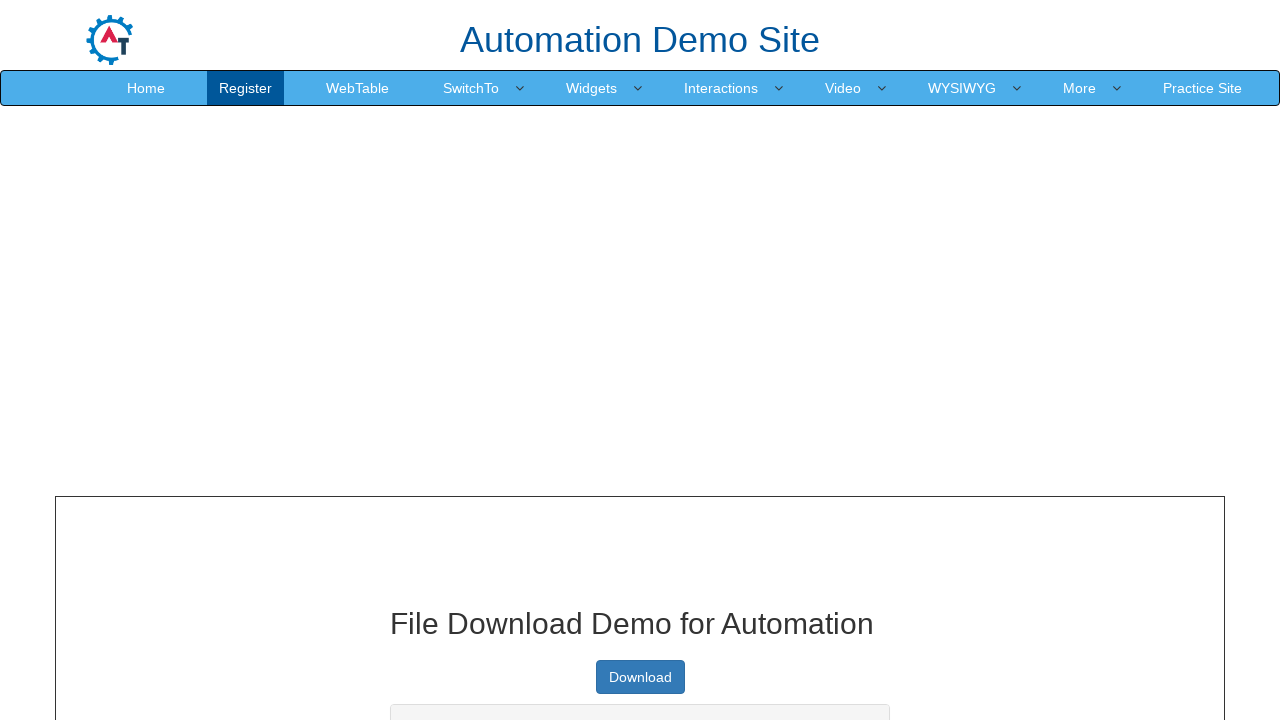

Navigated to file download page
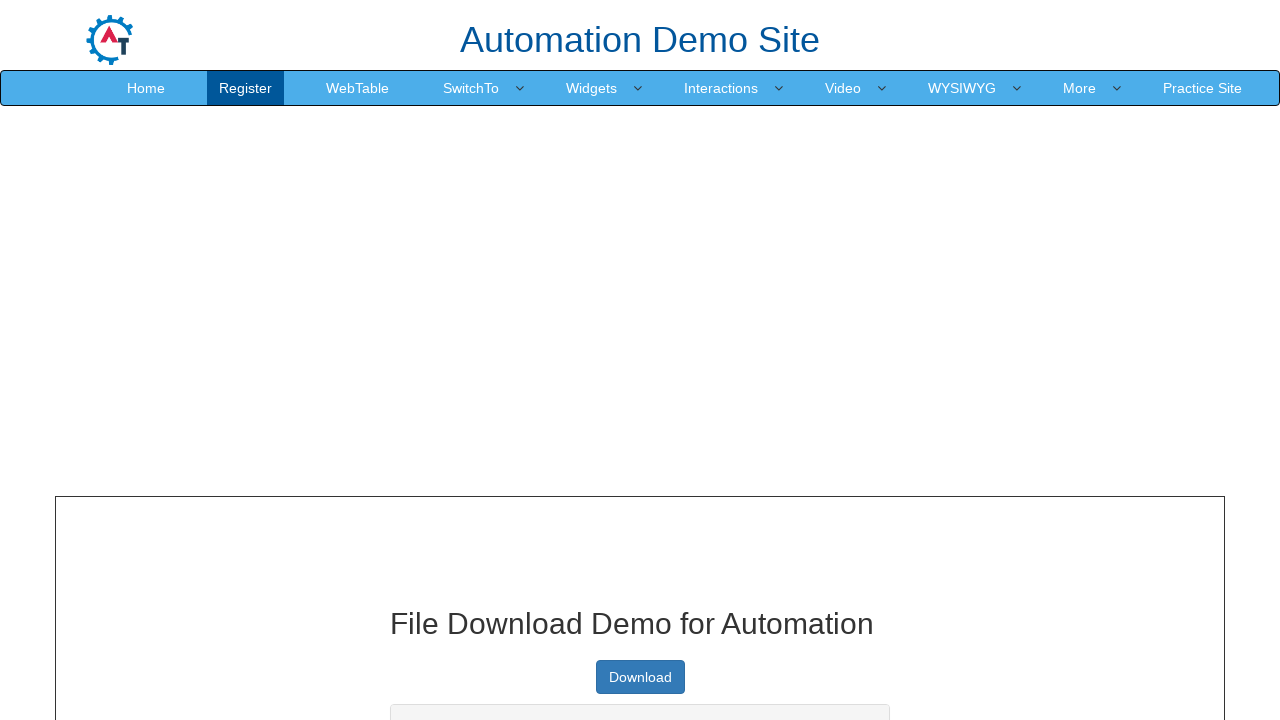

Clicked download button to initiate file download at (640, 677) on xpath=/html/body/section/div[1]/div/div/div[1]/a
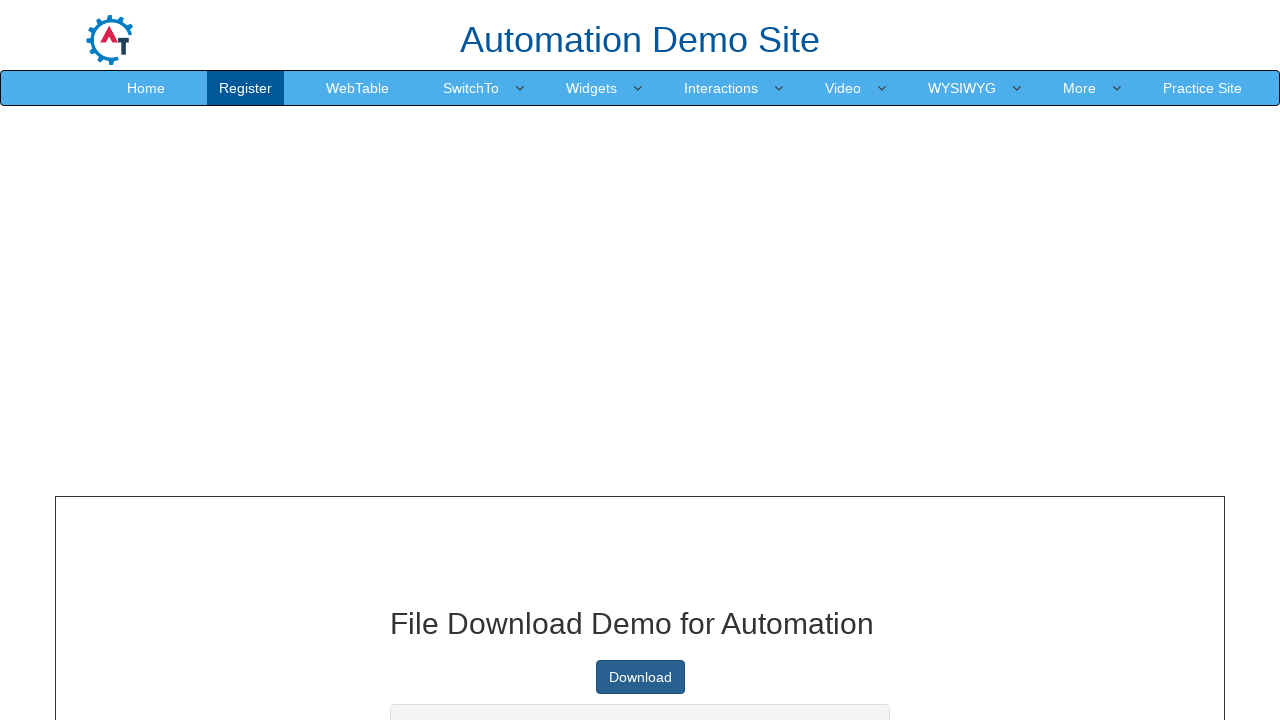

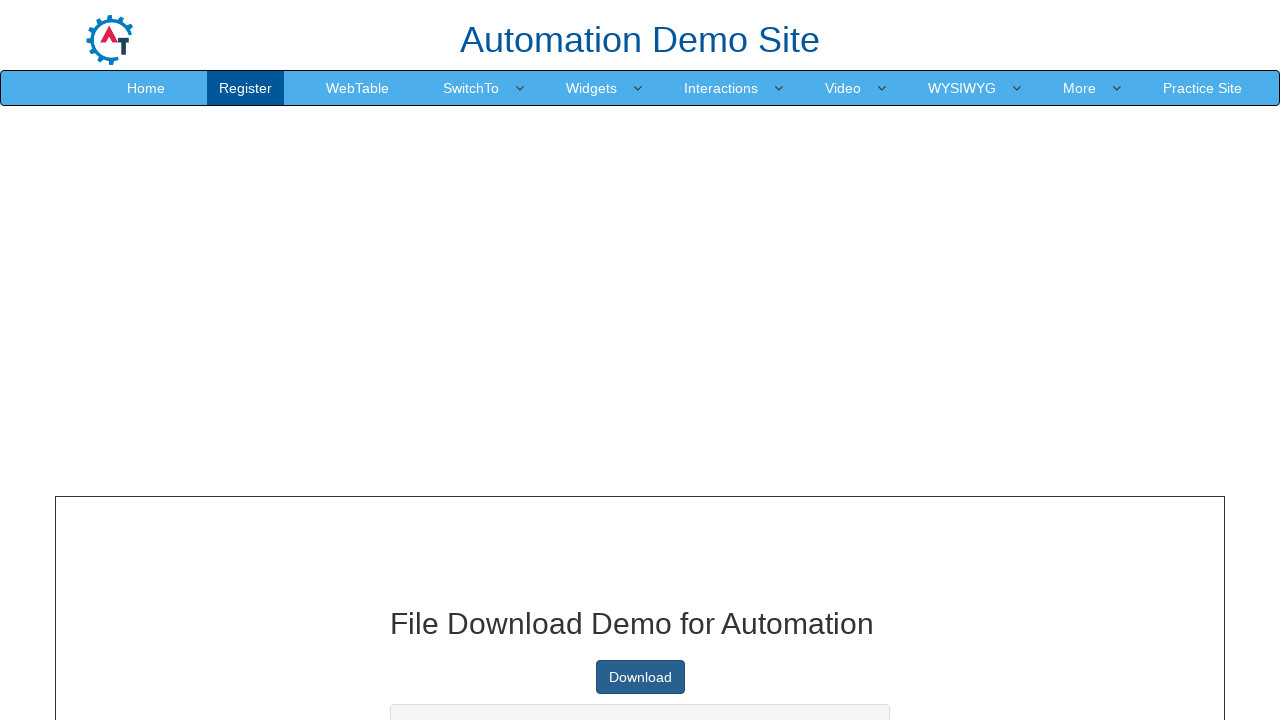